Tests that the currently applied filter is highlighted in the navigation.

Starting URL: https://demo.playwright.dev/todomvc

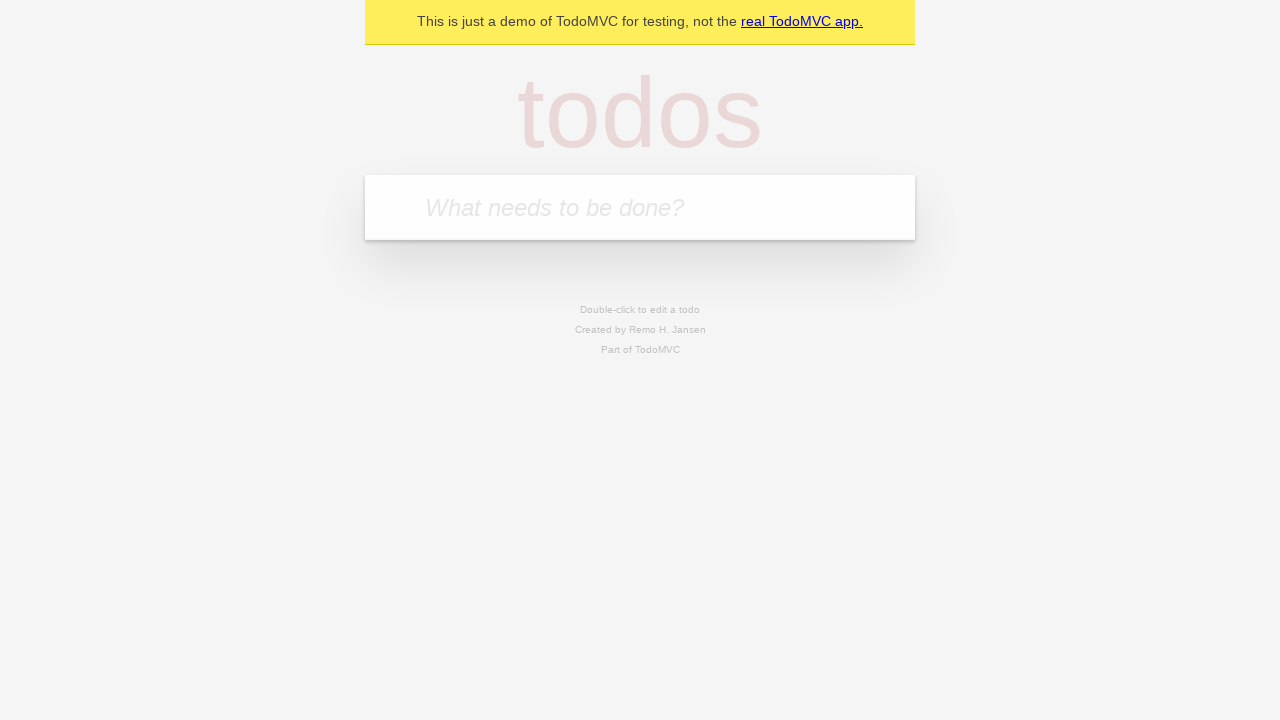

Filled todo input with 'buy some cheese' on internal:attr=[placeholder="What needs to be done?"i]
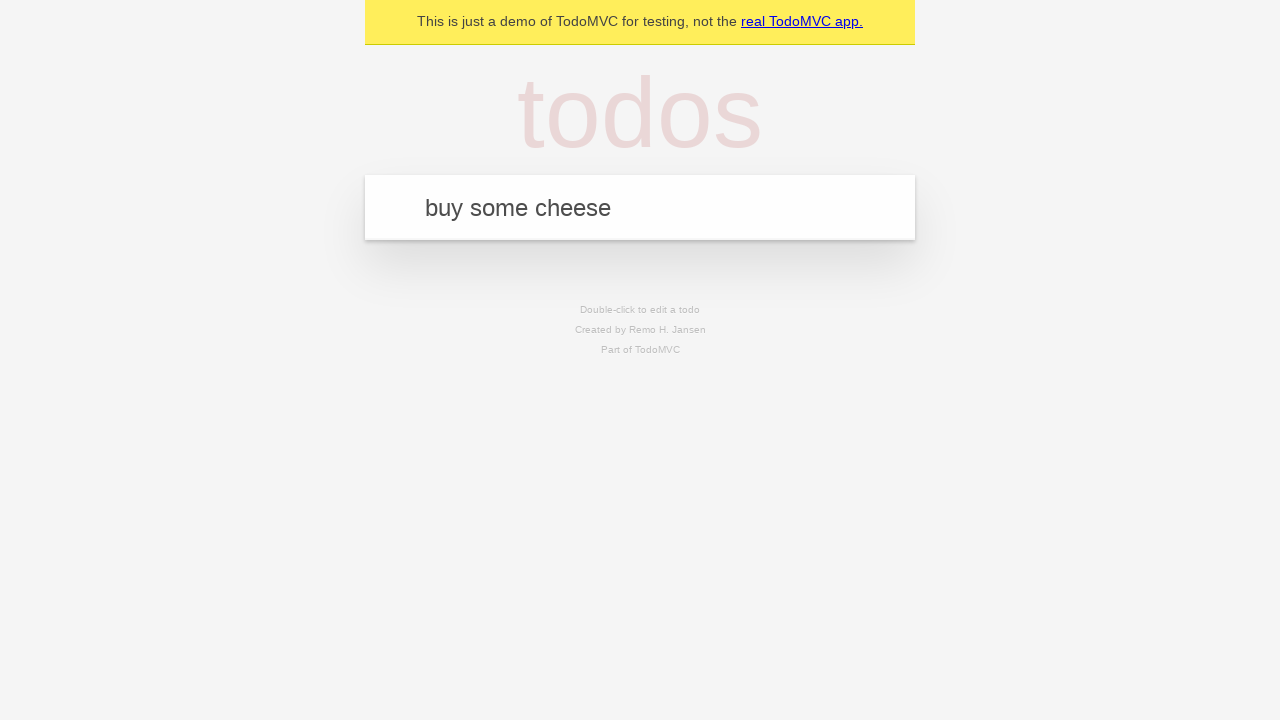

Pressed Enter to add first todo on internal:attr=[placeholder="What needs to be done?"i]
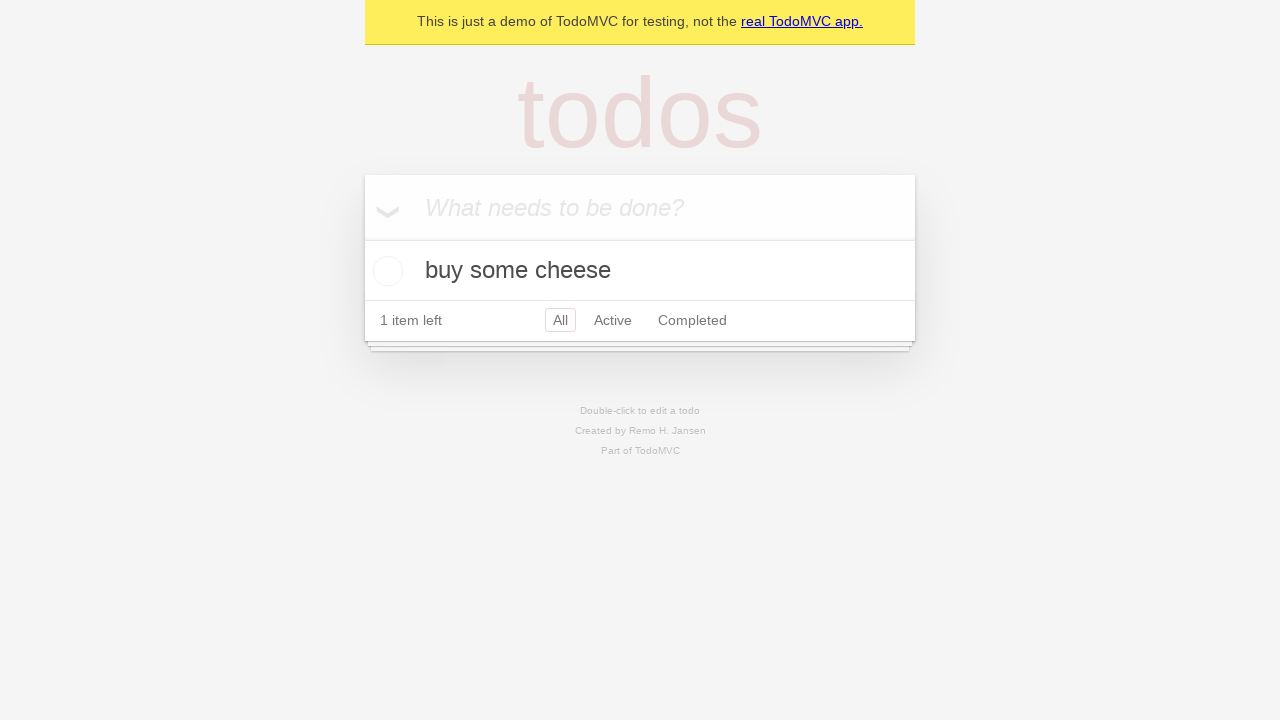

Filled todo input with 'feed the cat' on internal:attr=[placeholder="What needs to be done?"i]
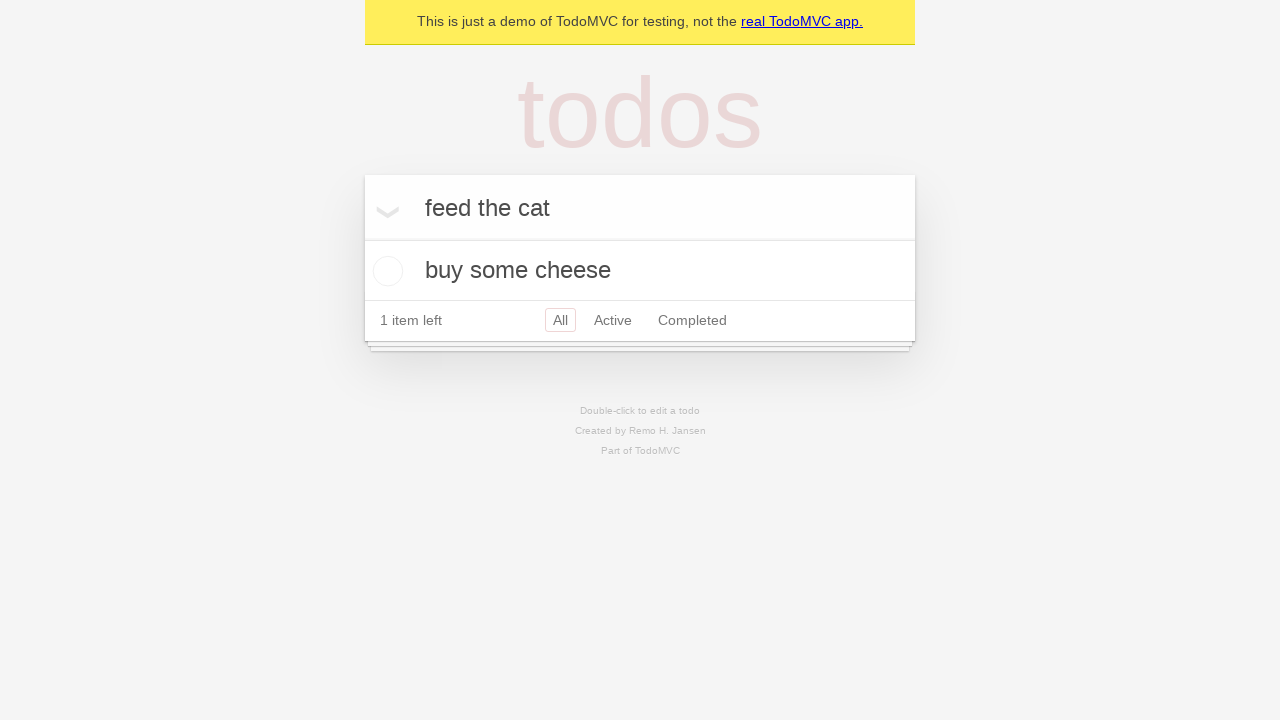

Pressed Enter to add second todo on internal:attr=[placeholder="What needs to be done?"i]
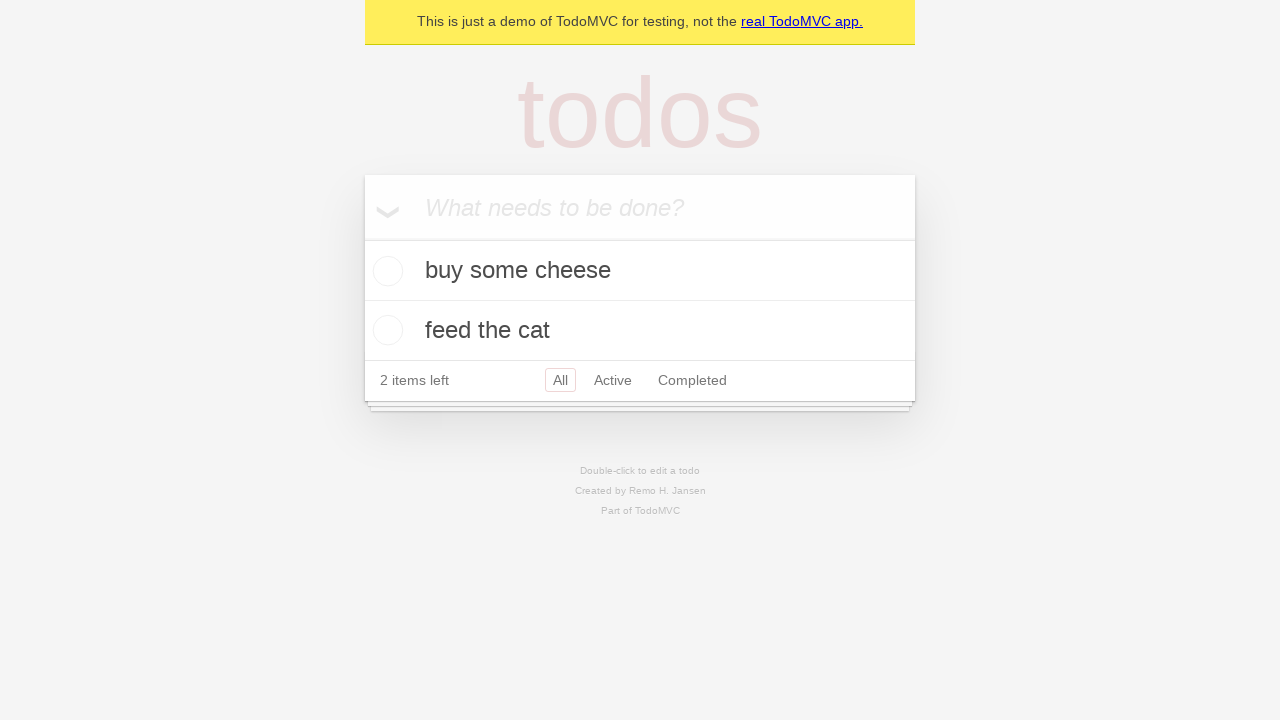

Filled todo input with 'book a doctors appointment' on internal:attr=[placeholder="What needs to be done?"i]
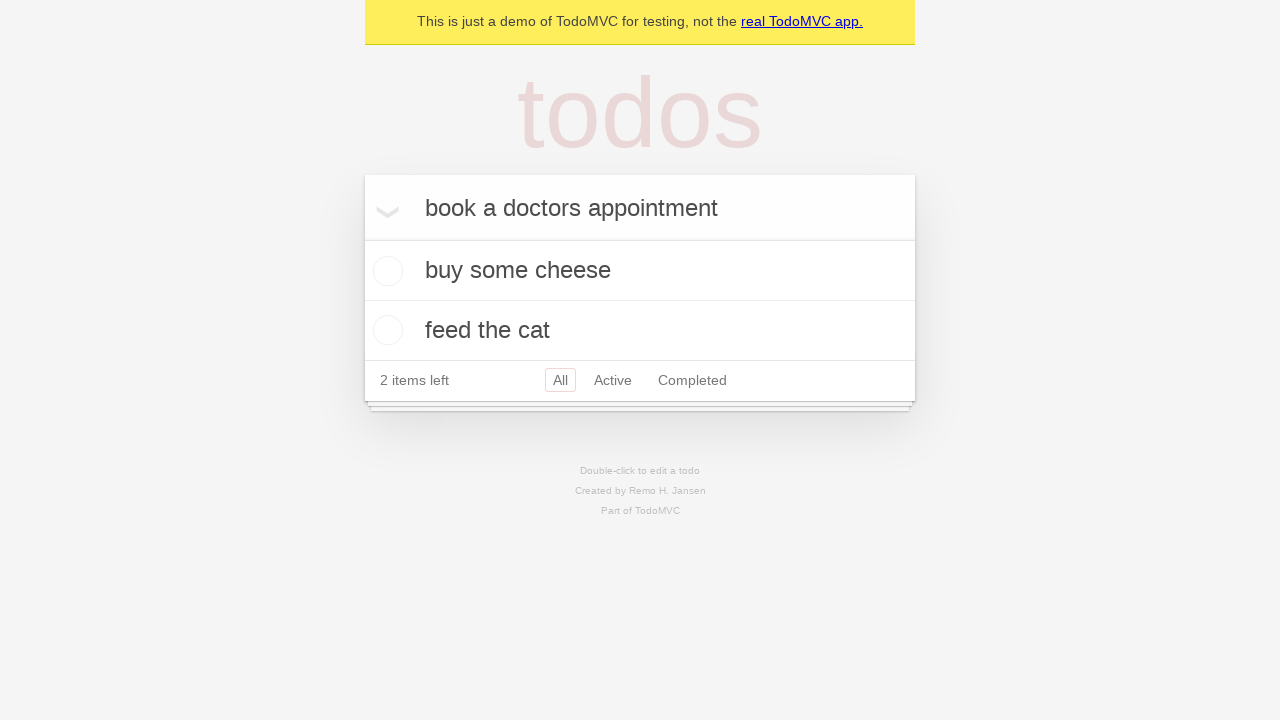

Pressed Enter to add third todo on internal:attr=[placeholder="What needs to be done?"i]
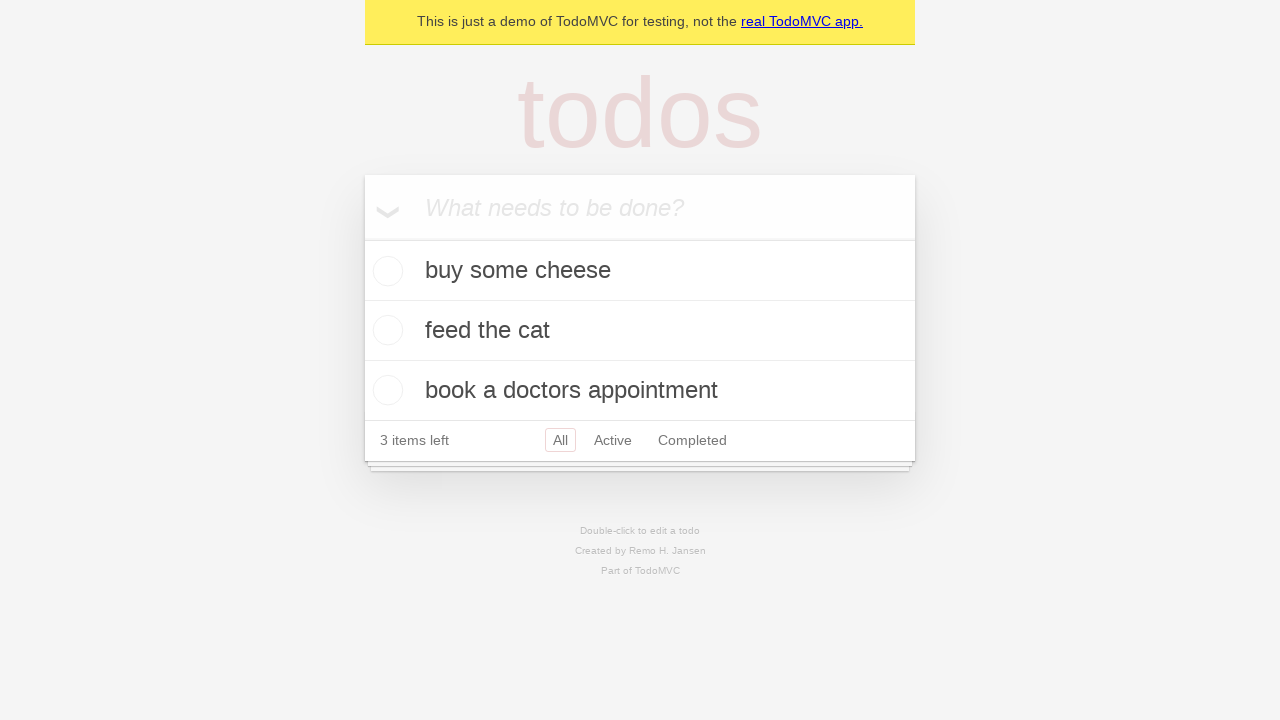

Waited for all three todos to load
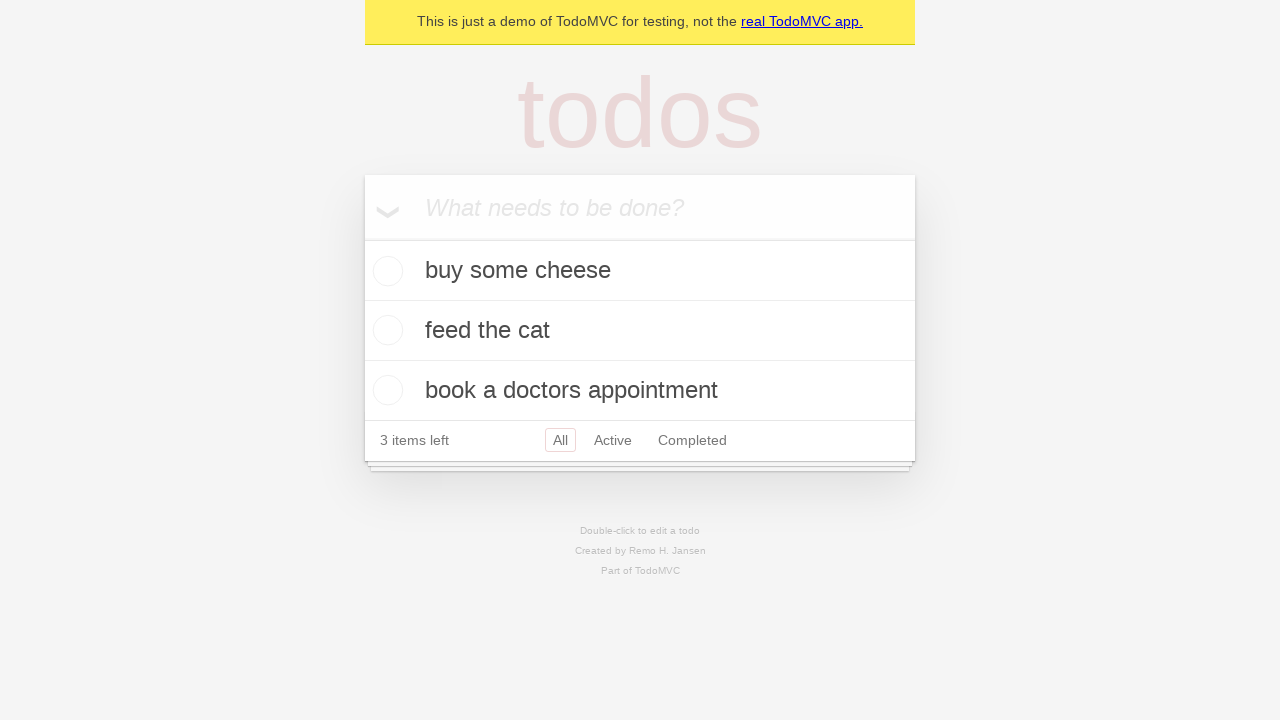

Clicked Active filter link at (613, 440) on internal:role=link[name="Active"i]
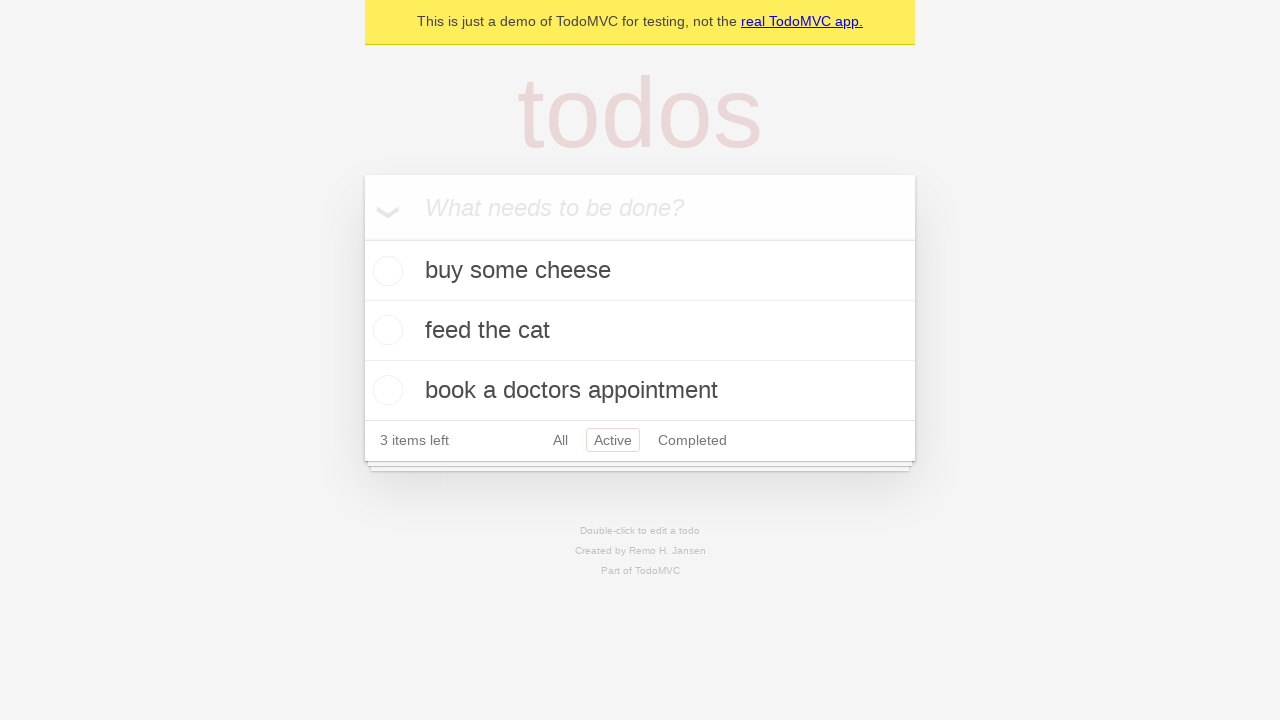

Clicked Completed filter link to verify highlighting at (692, 440) on internal:role=link[name="Completed"i]
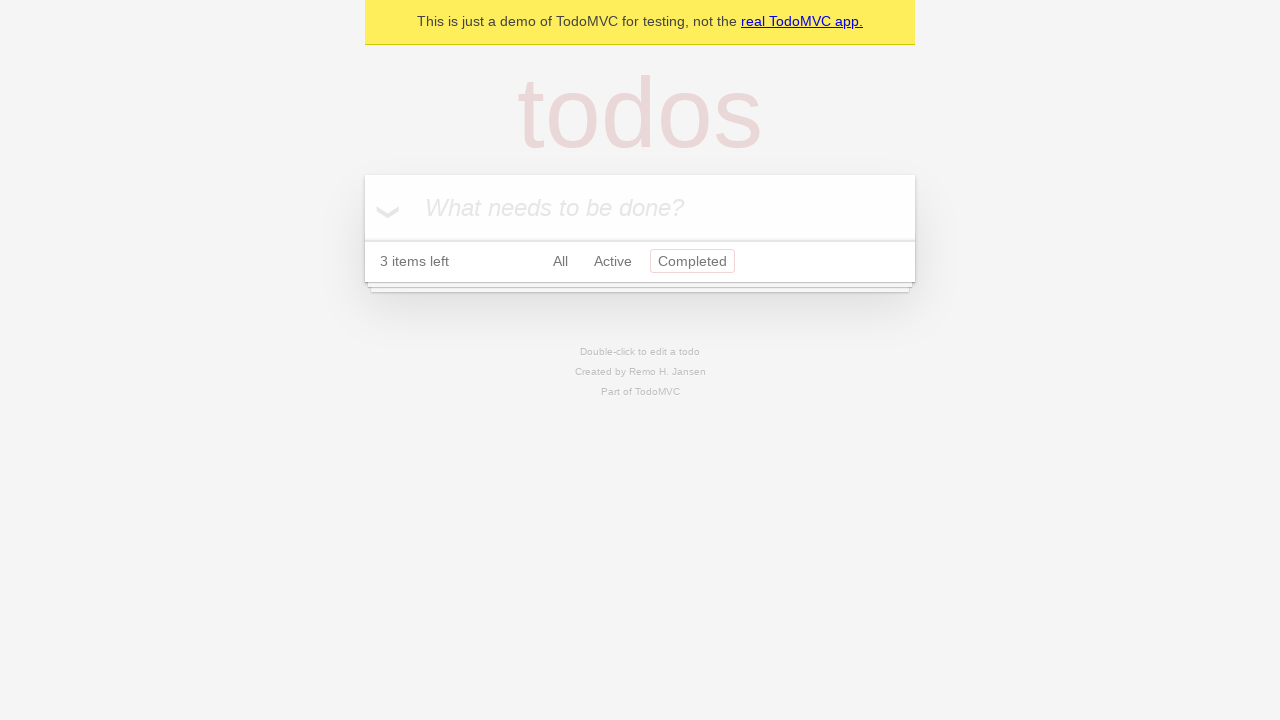

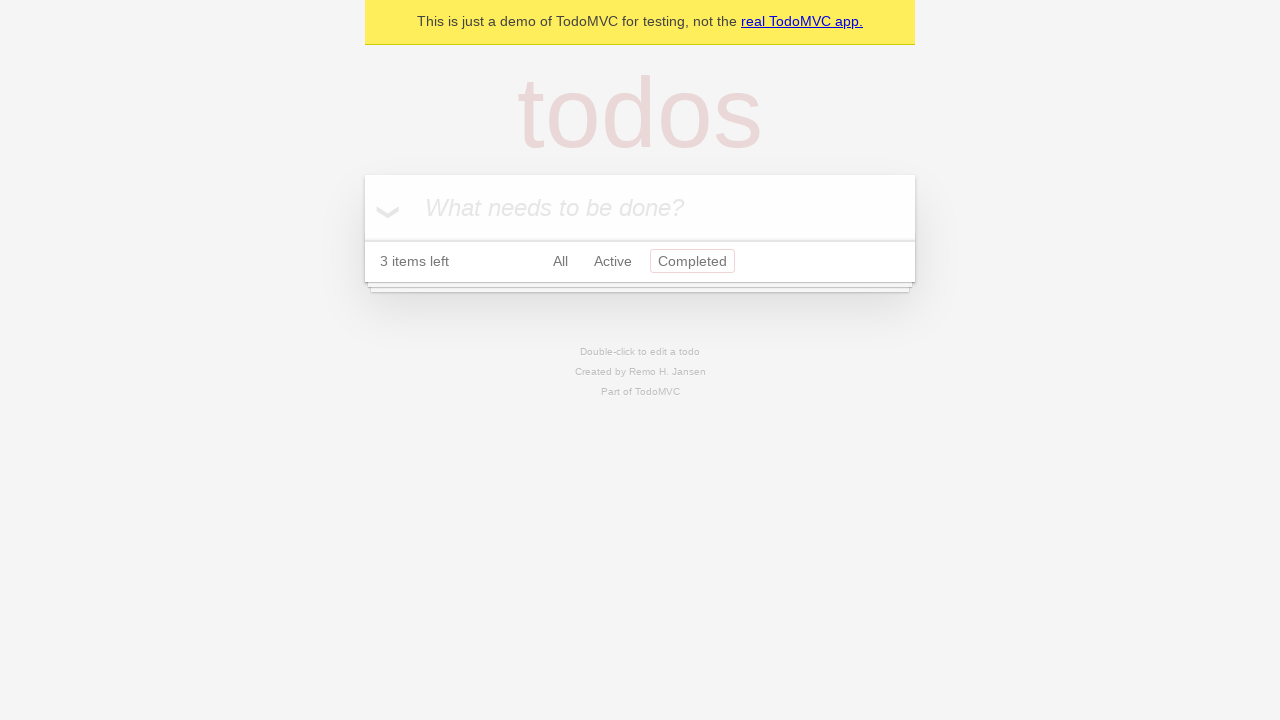